Navigates to a course page on UWFlow, clicks the "Show all" button to expand reviews, and waits for review content to load

Starting URL: https://uwflow.com/course/cs350

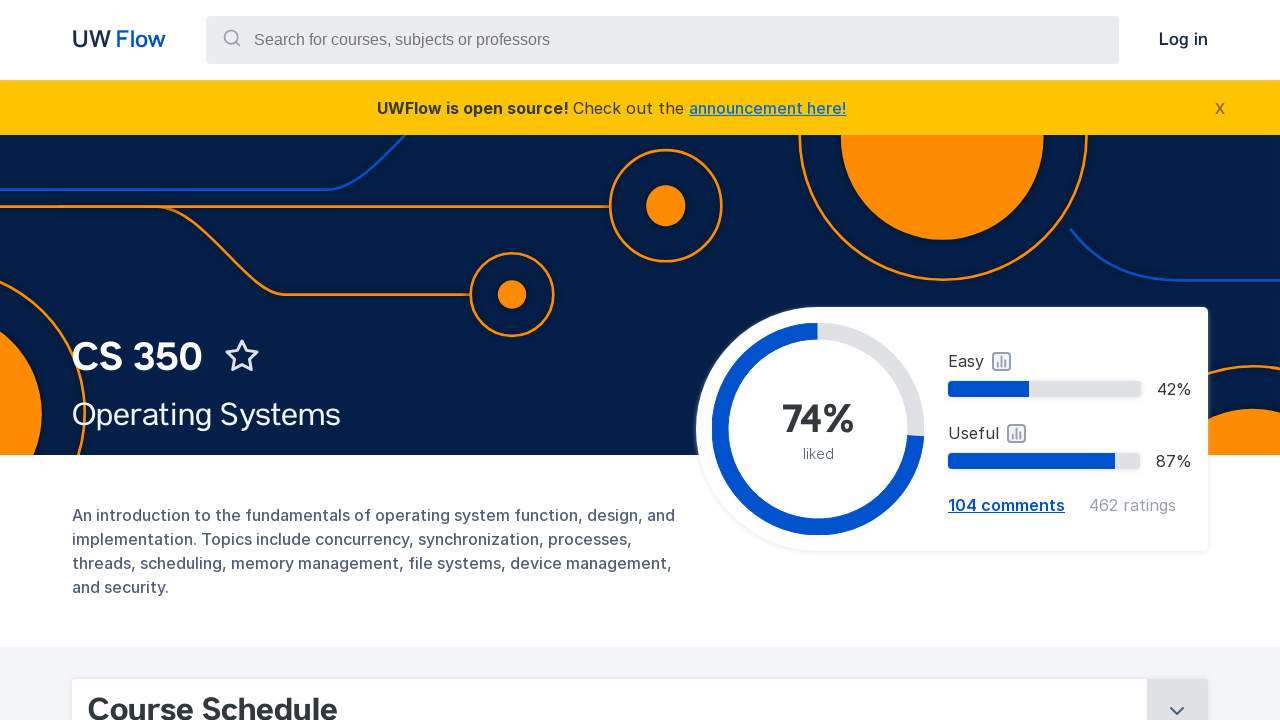

Navigated to CS350 course page on UWFlow
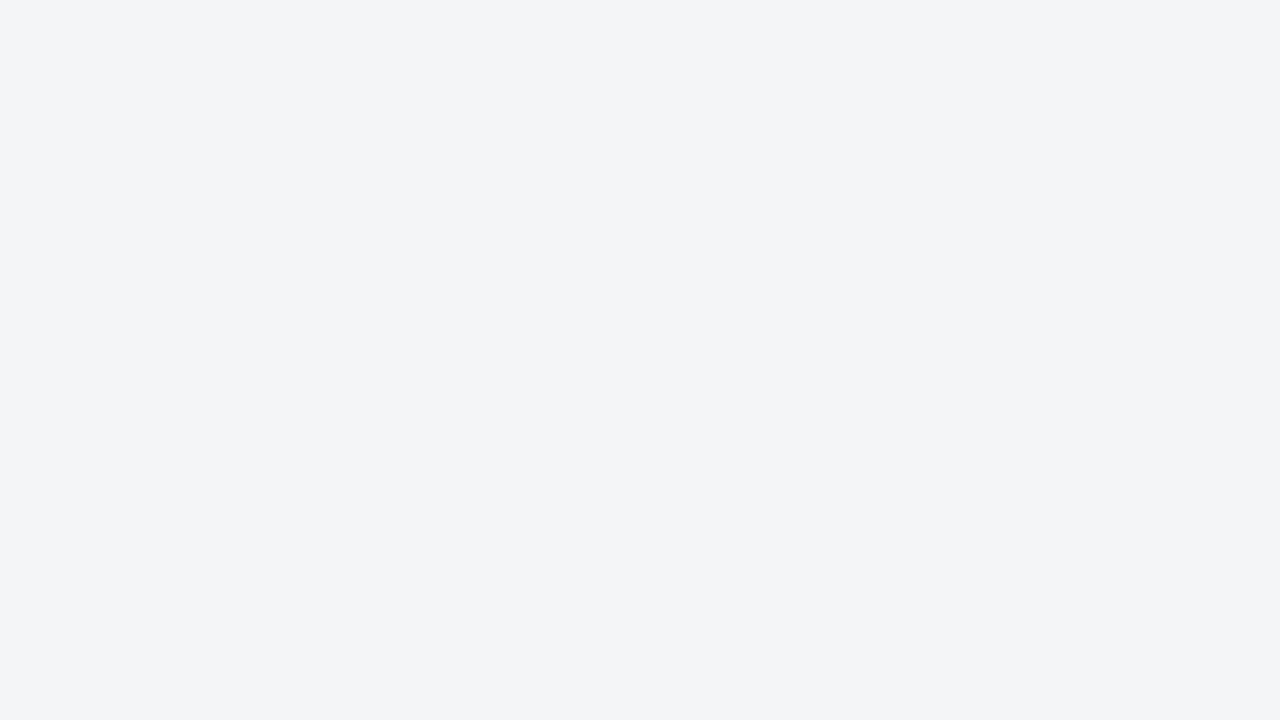

Located 'Show all' button for reviews
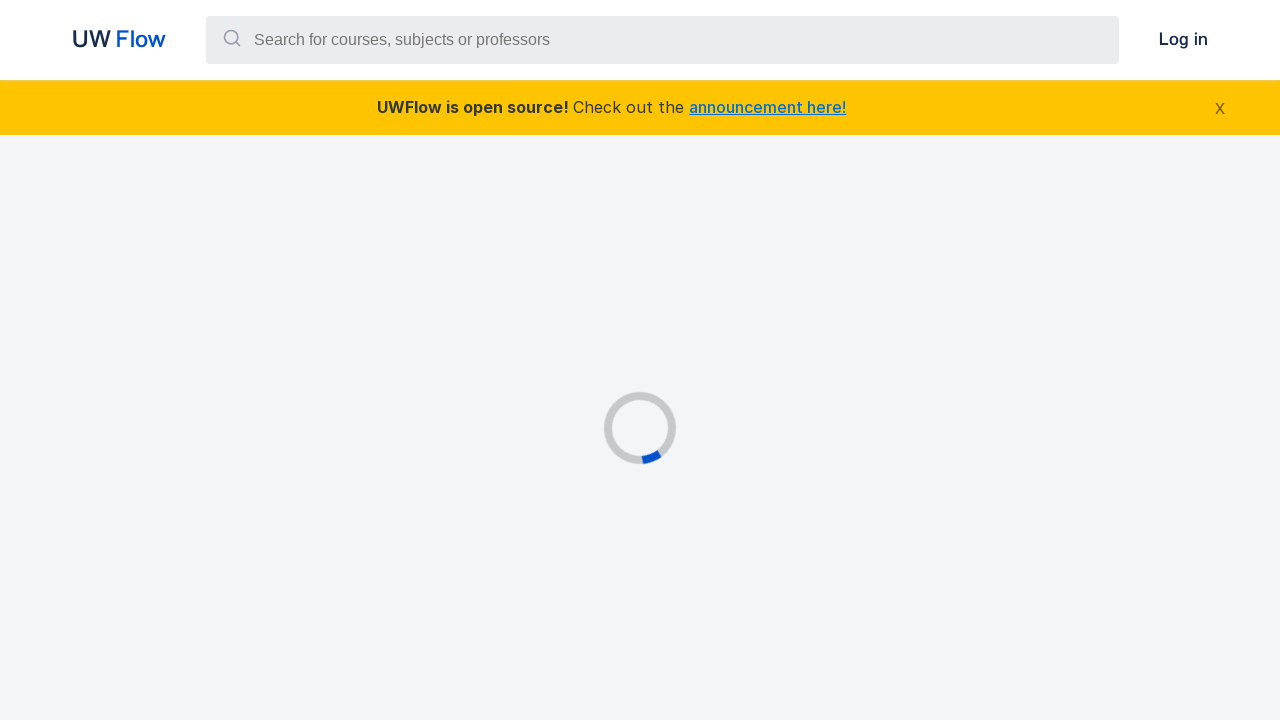

Scrolled 'Show all' button into view
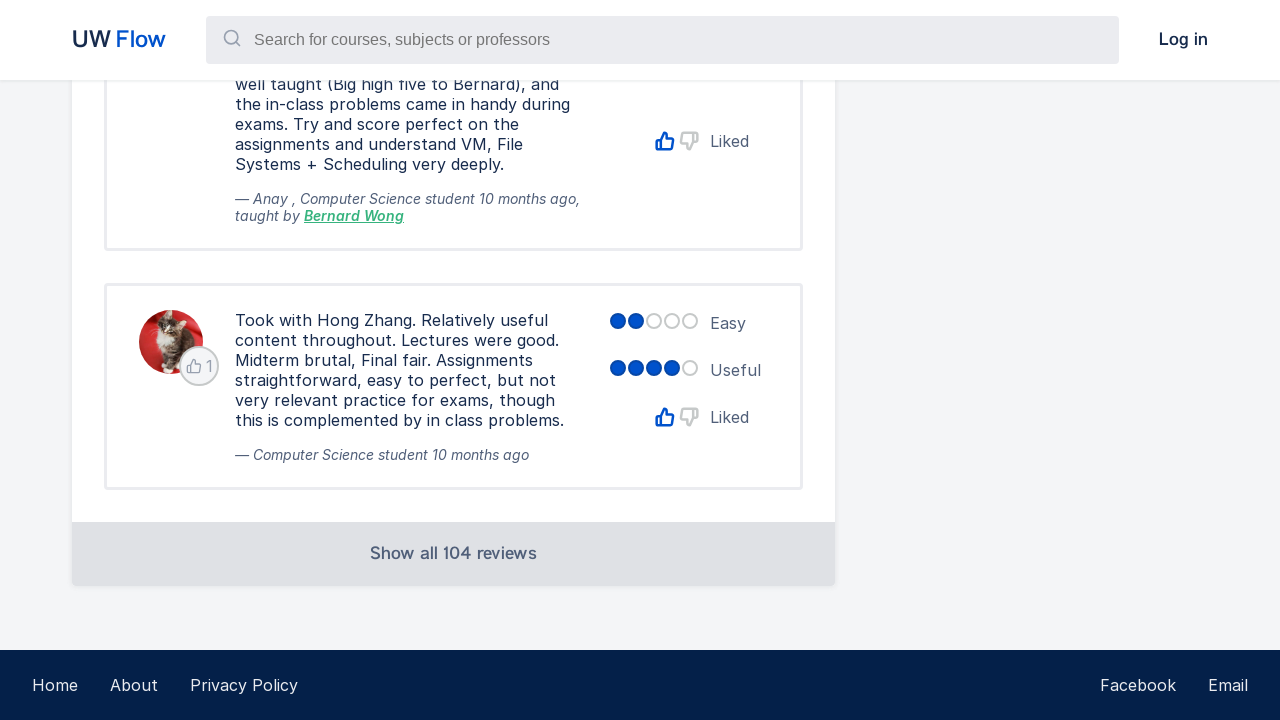

Confirmed 'Show all' button is visible
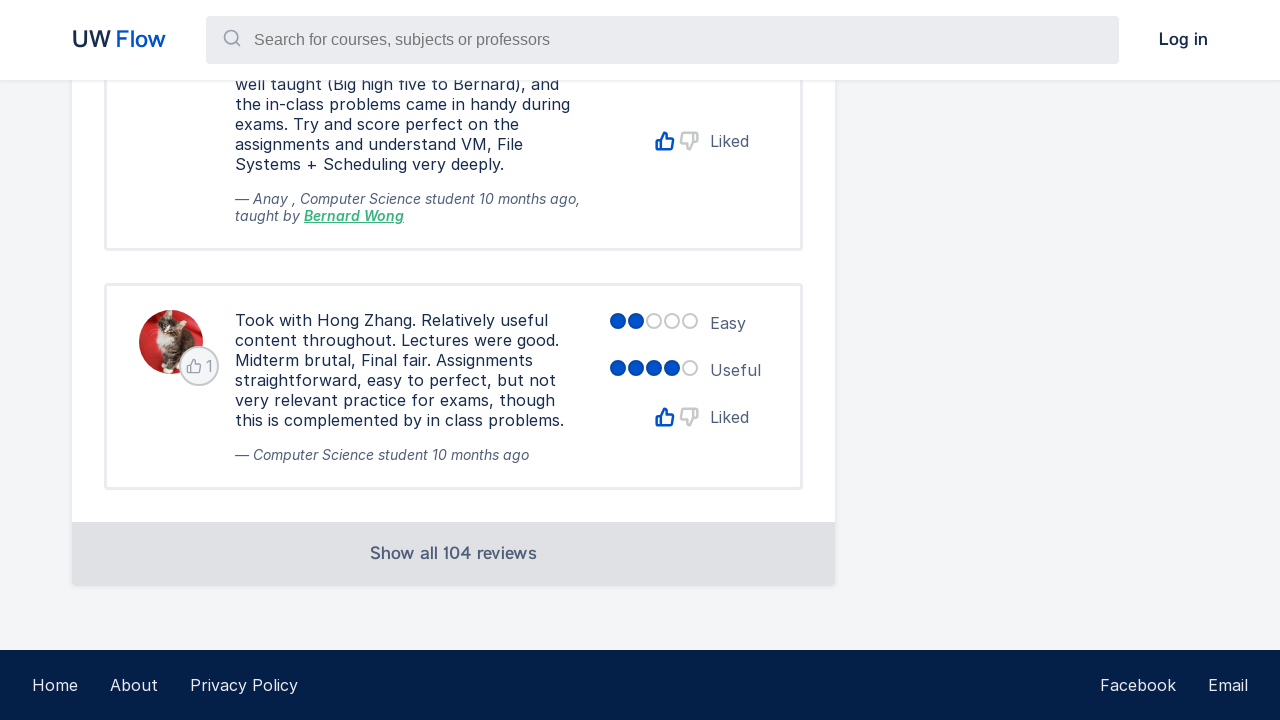

Waited 1 second for stability
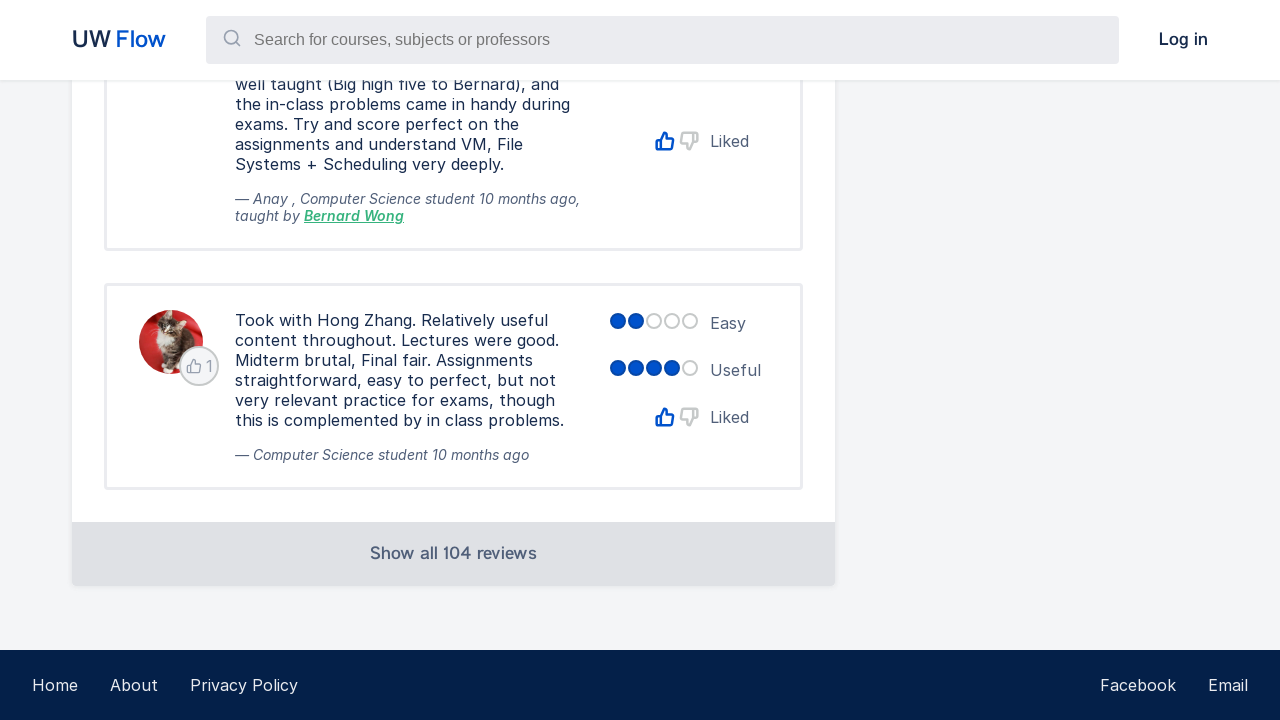

Clicked 'Show all' button to expand reviews at (454, 554) on xpath=//*[starts-with(text(), 'Show all')]
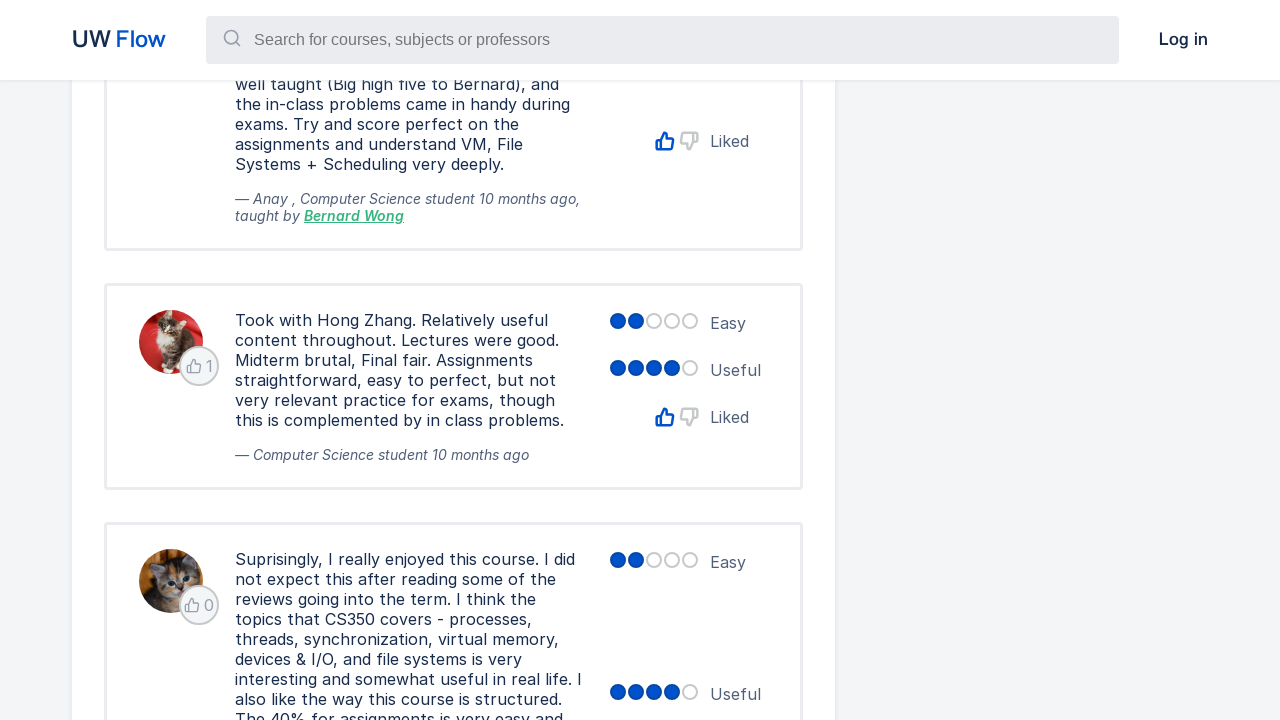

Review content loaded and table selector appeared
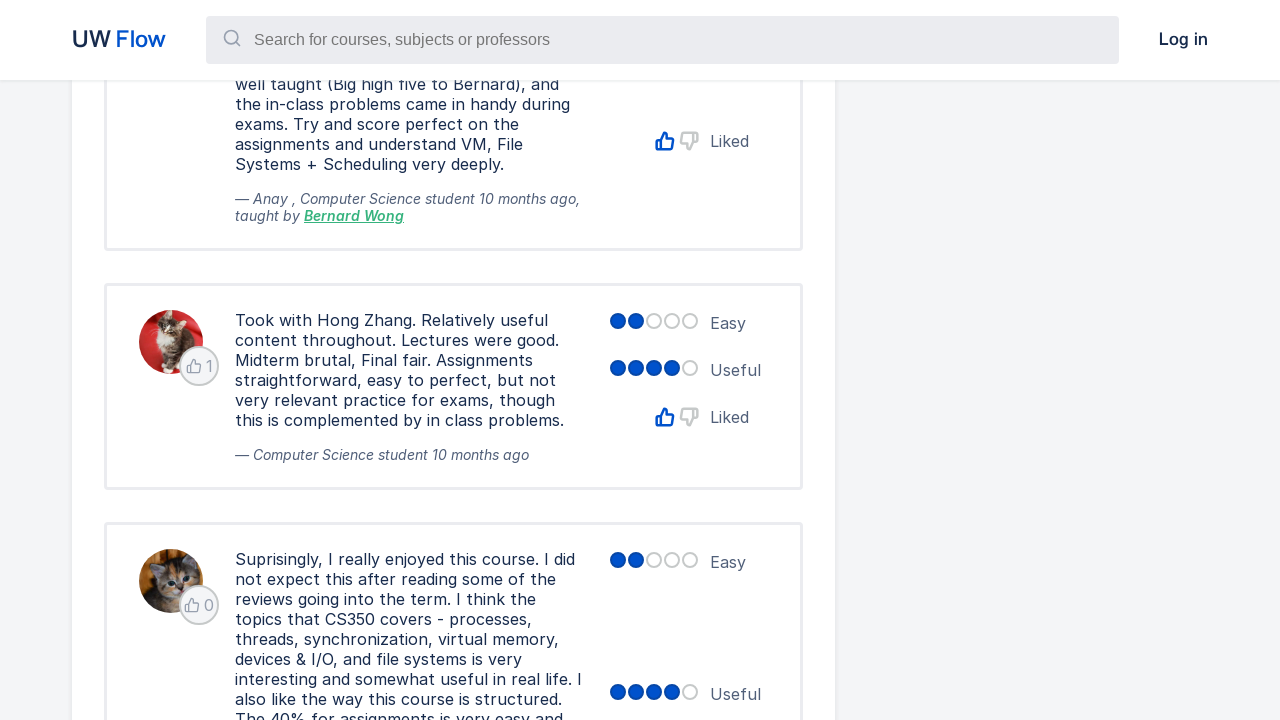

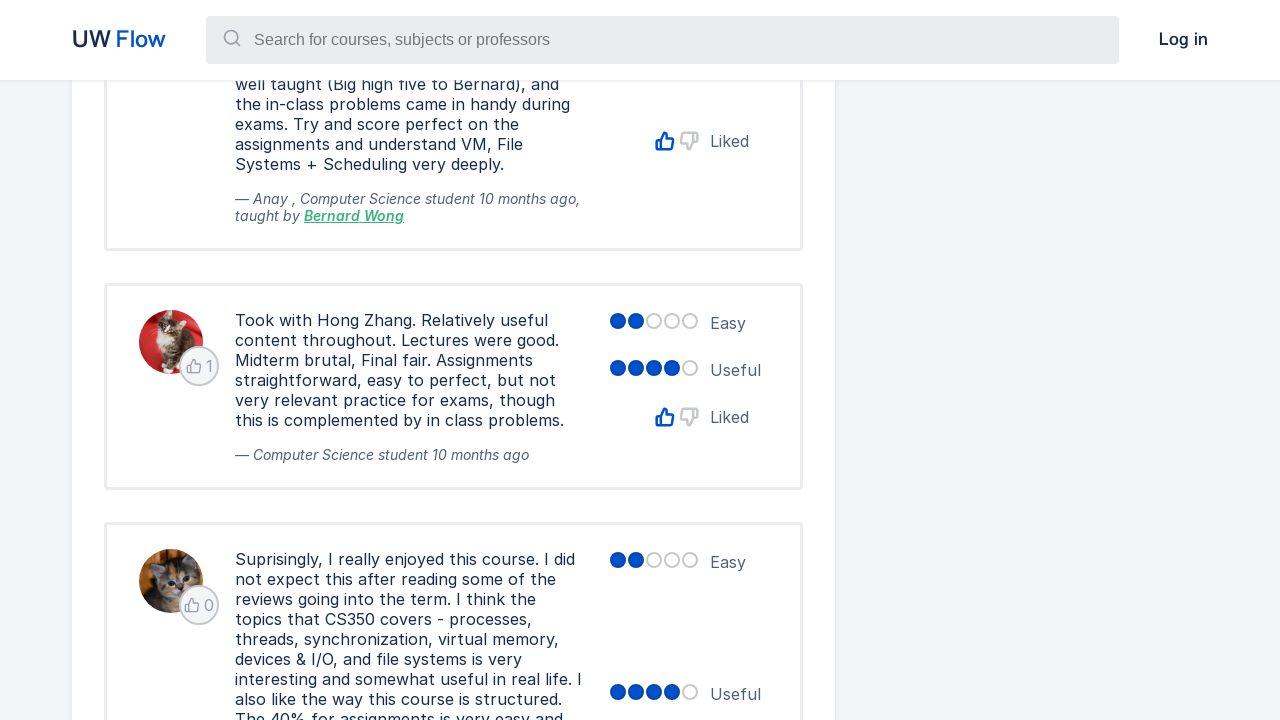